Tests double-click functionality by switching to an iframe and double-clicking text to change its color

Starting URL: https://www.w3schools.com/tags/tryit.asp?filename=tryhtml5_ev_ondblclick2

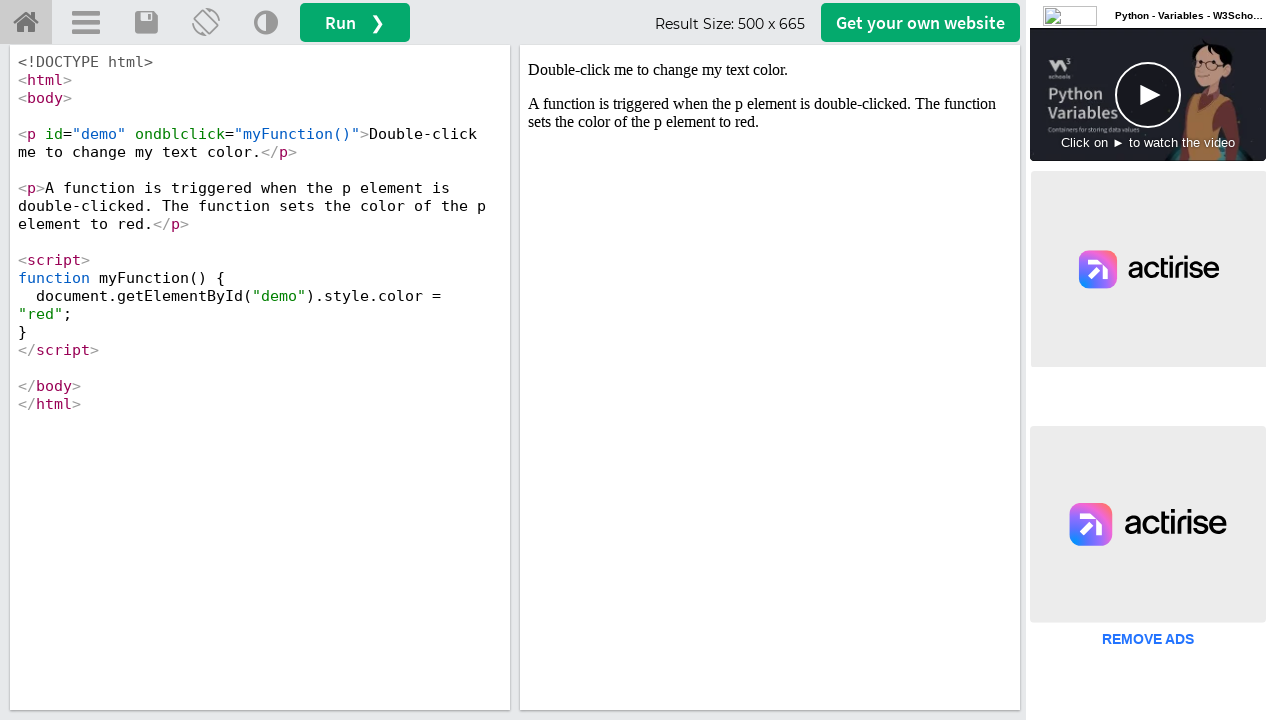

Switched to iframeResult
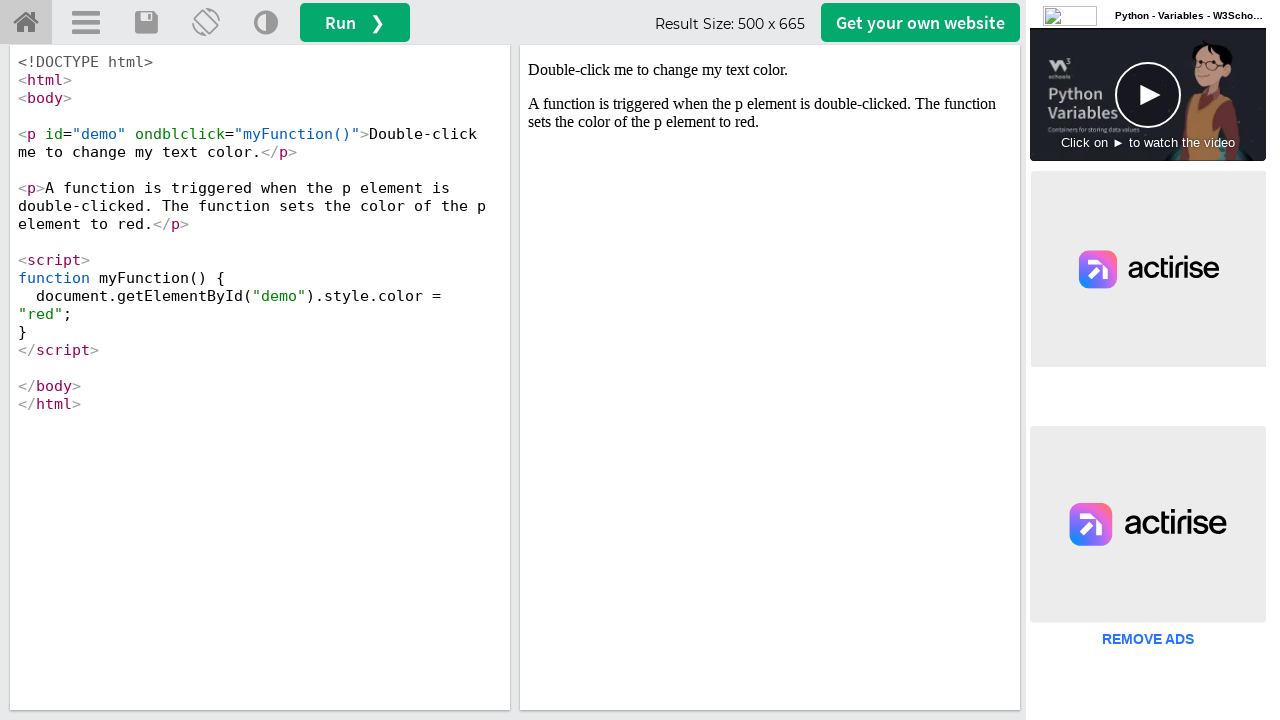

Located text element with id 'demo' in iframe
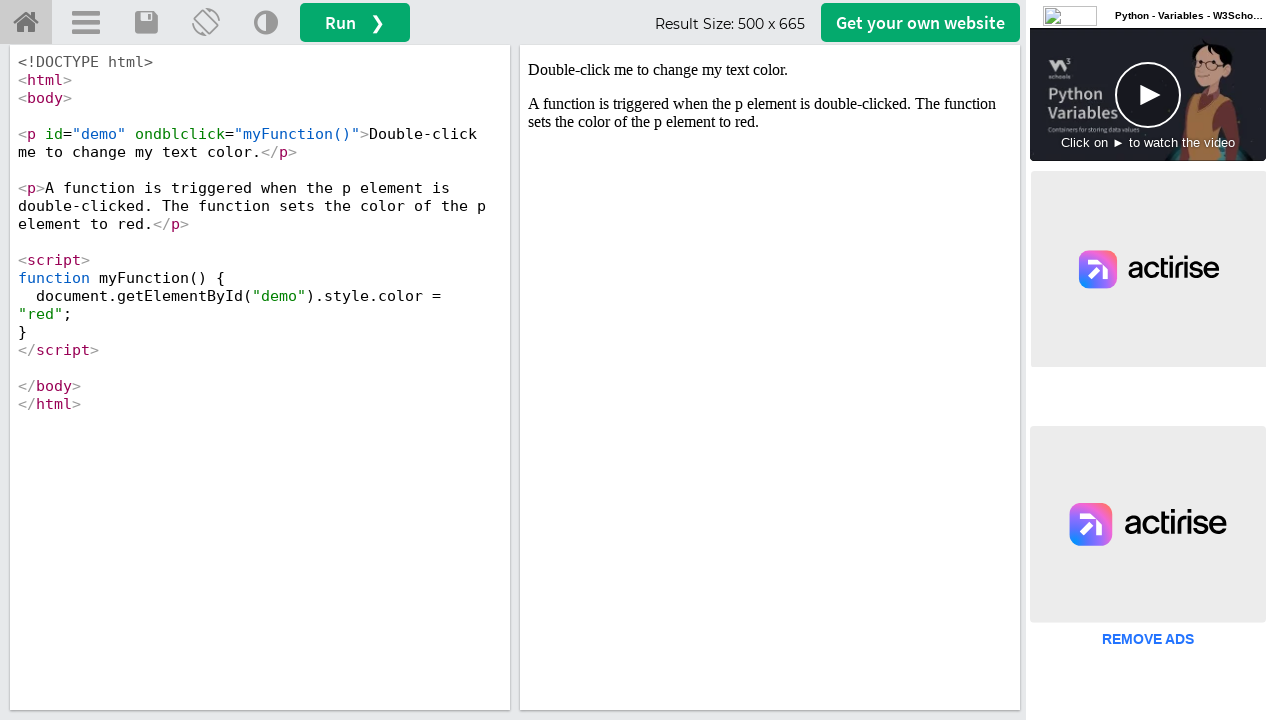

Double-clicked text element to trigger color change at (770, 70) on #demo
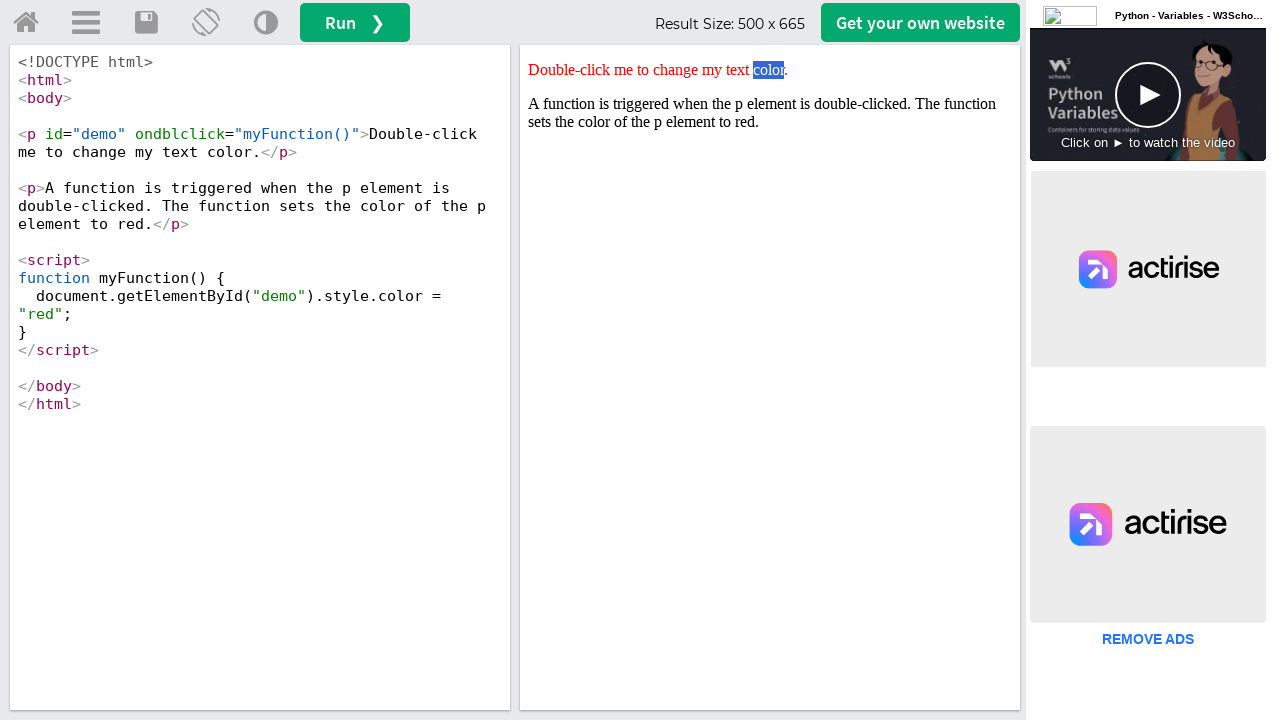

Retrieved style attribute from text element
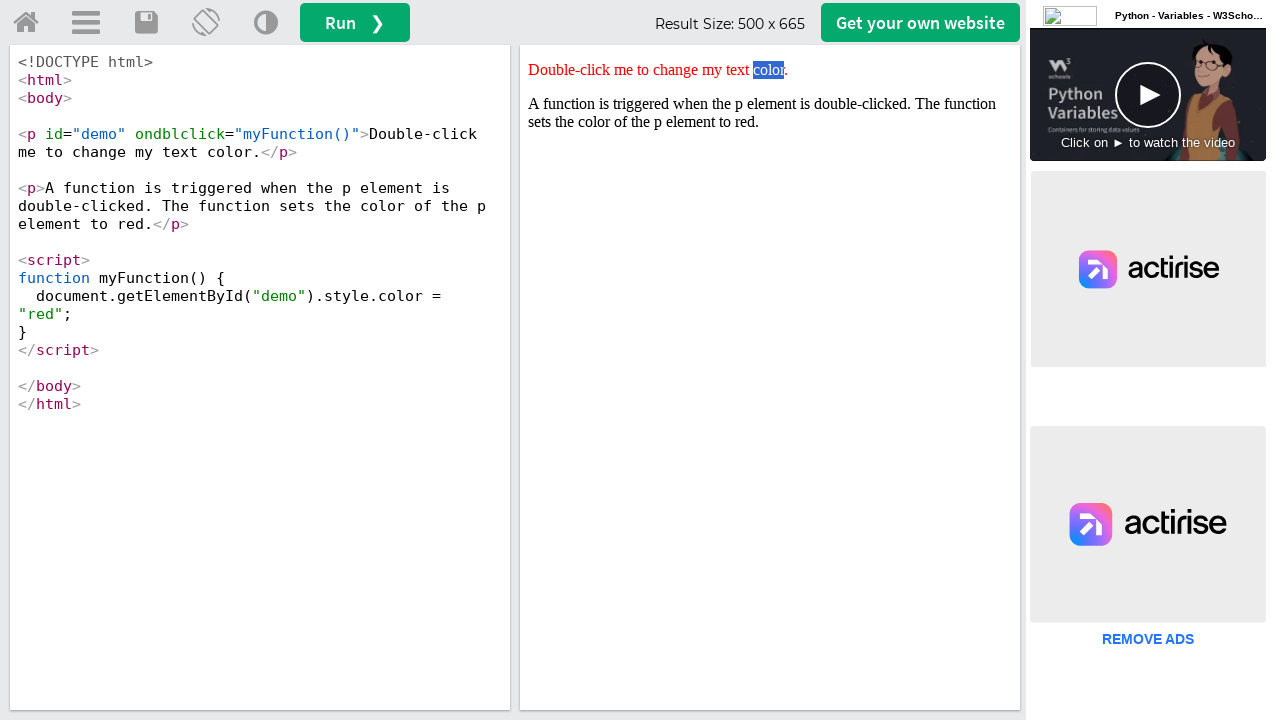

Verified that style attribute contains 'red' - text color changed successfully
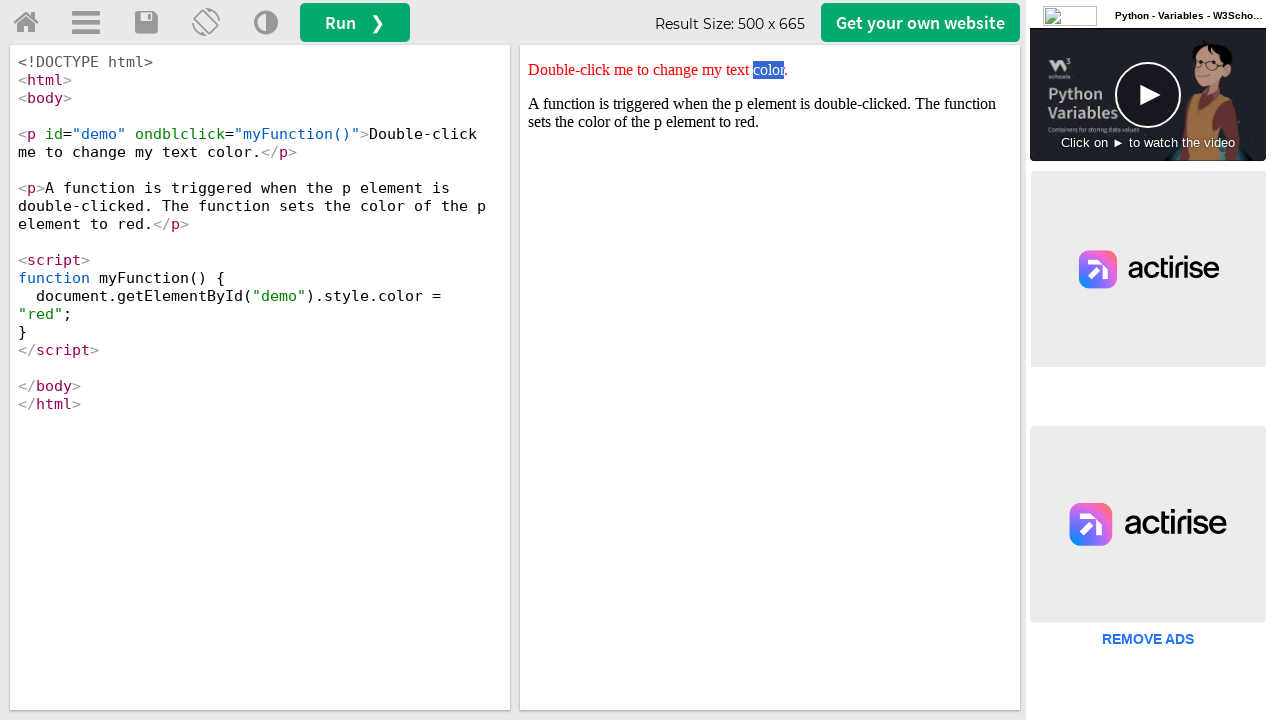

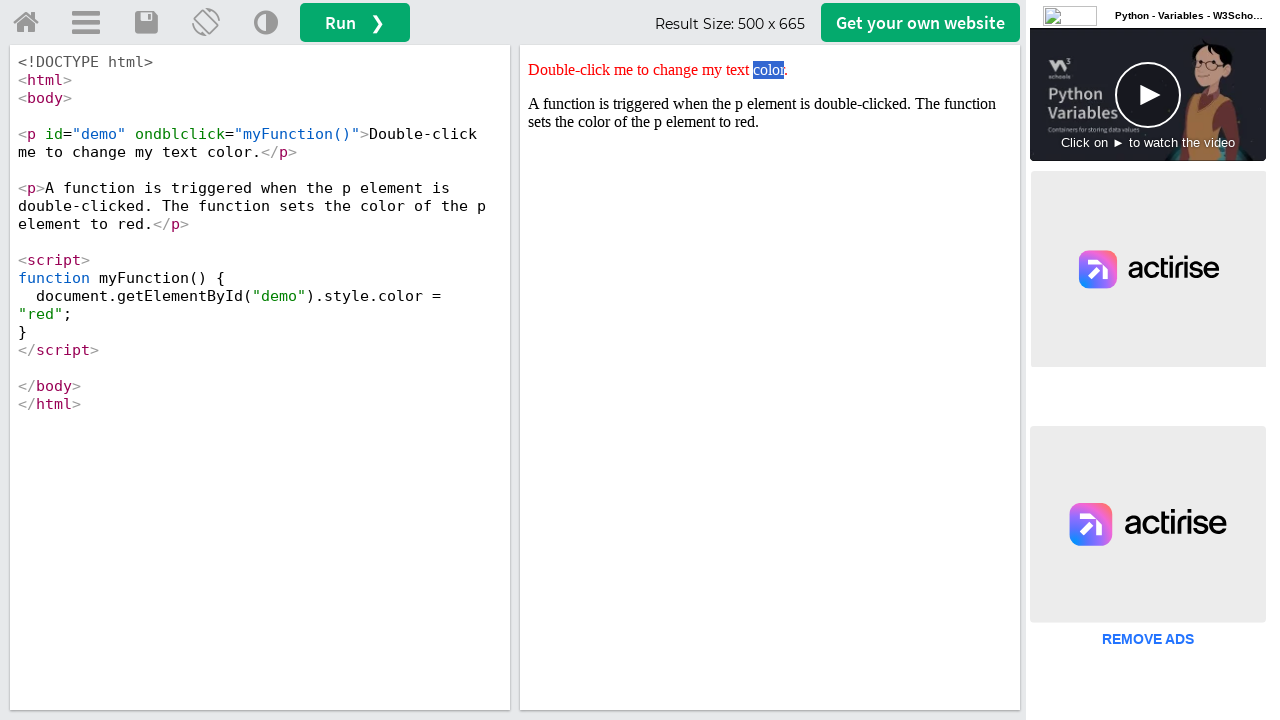